Tests date picker functionality by directly filling a date value into a date input field

Starting URL: https://testautomationpractice.blogspot.com/

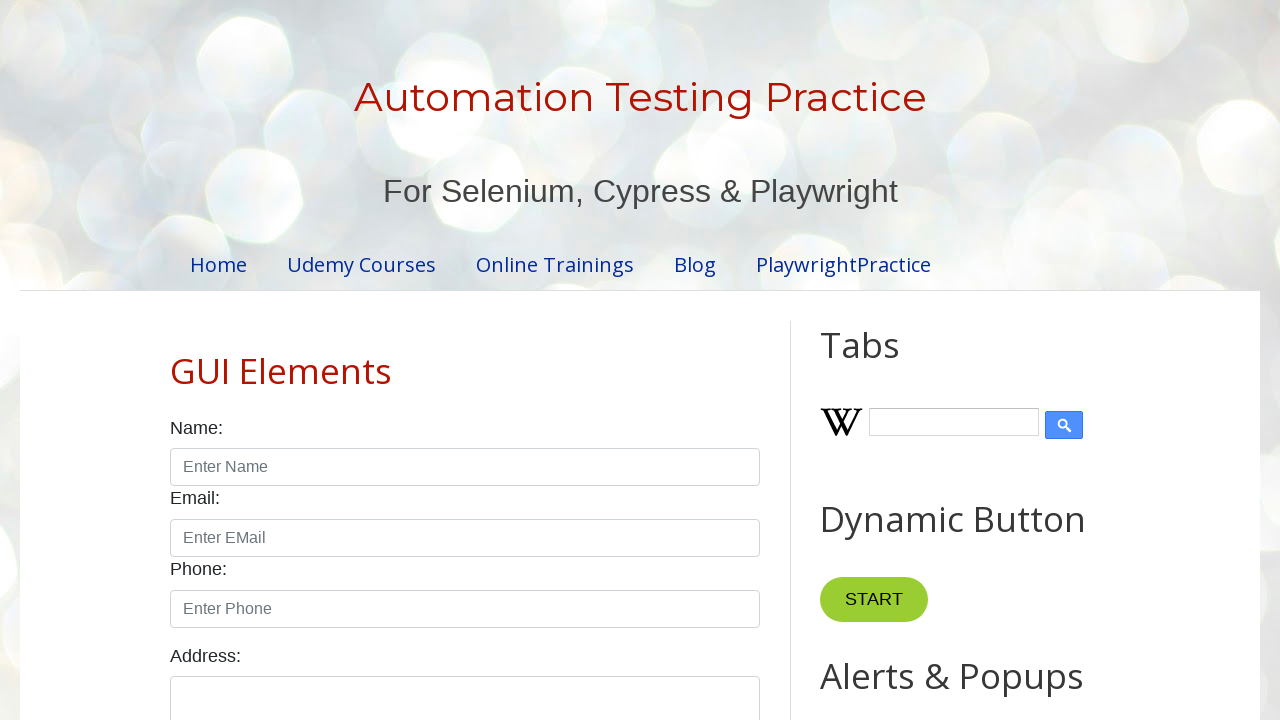

Navigated to test automation practice website
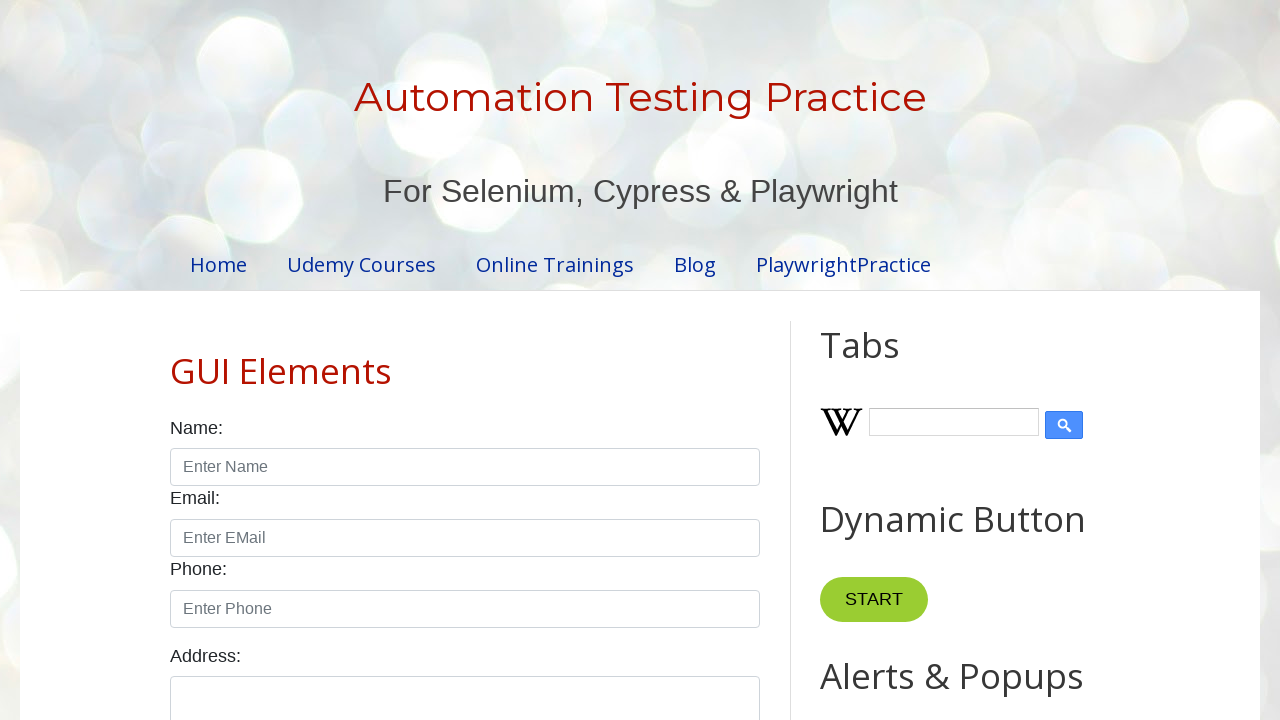

Filled date picker field with date 01/01/2000 on #datepicker
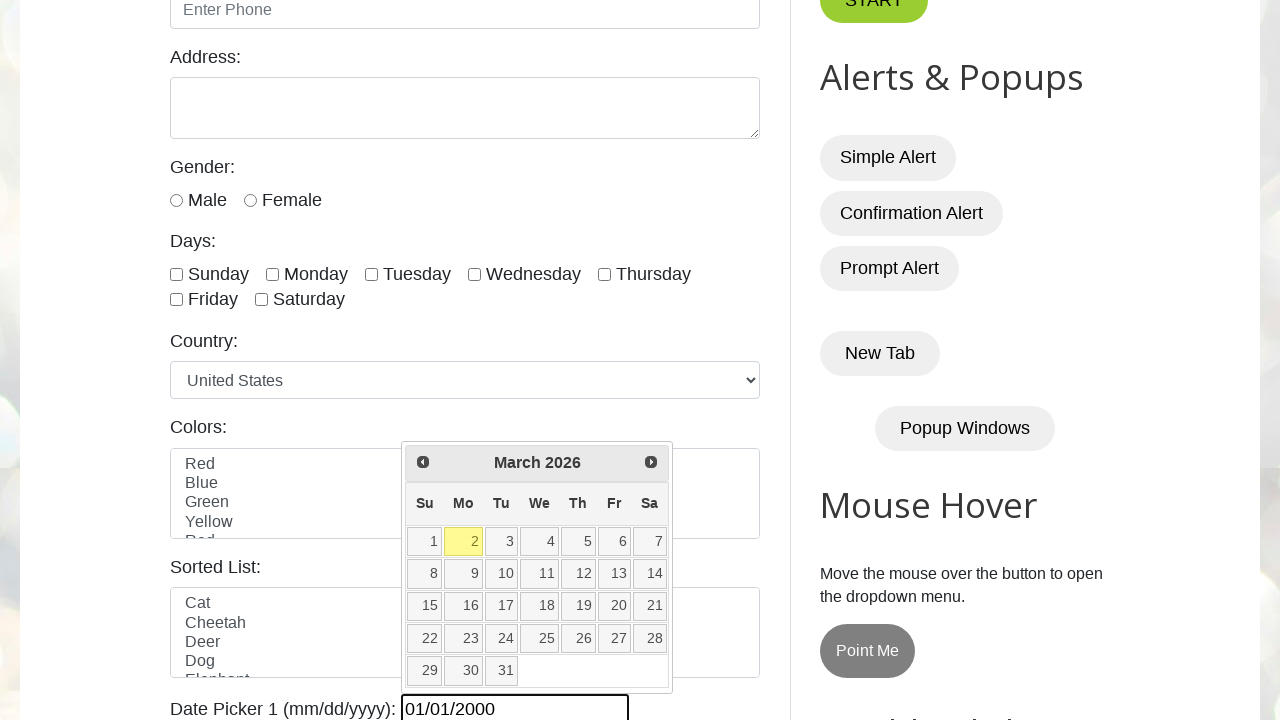

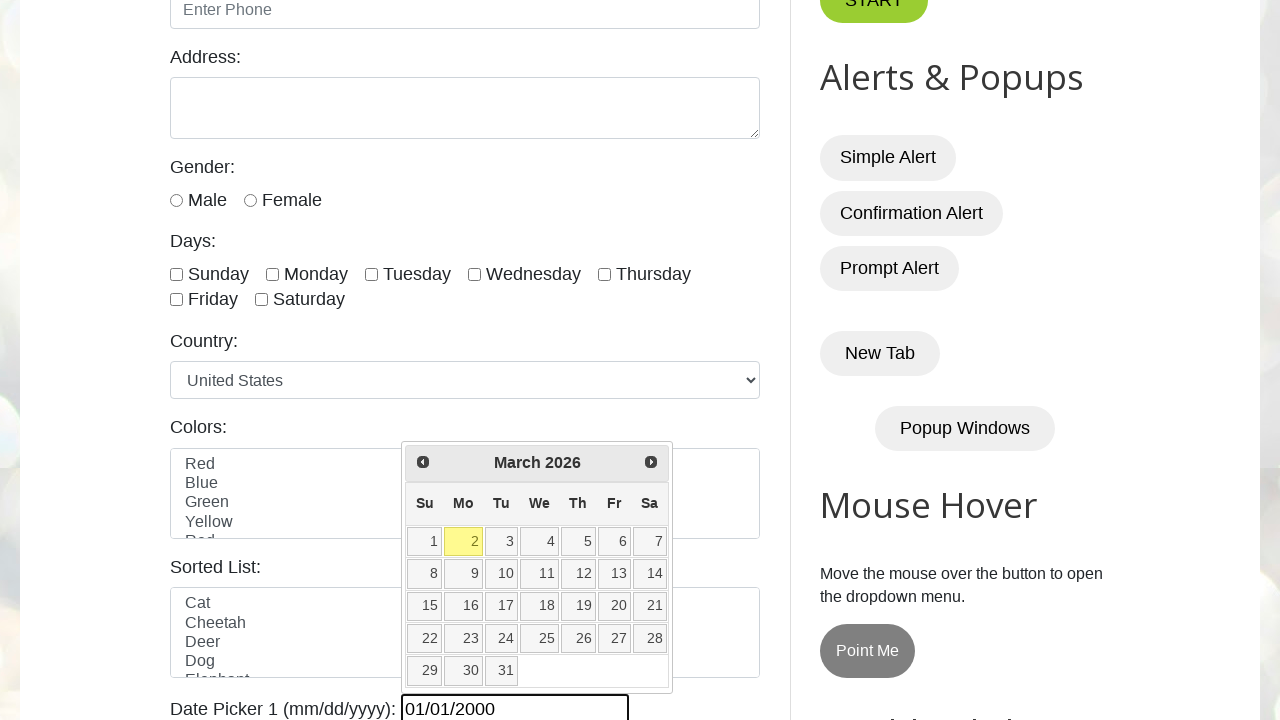